Tests the text box functionality by entering a name and submitting the form, then verifying the output

Starting URL: https://demoqa.com/text-box

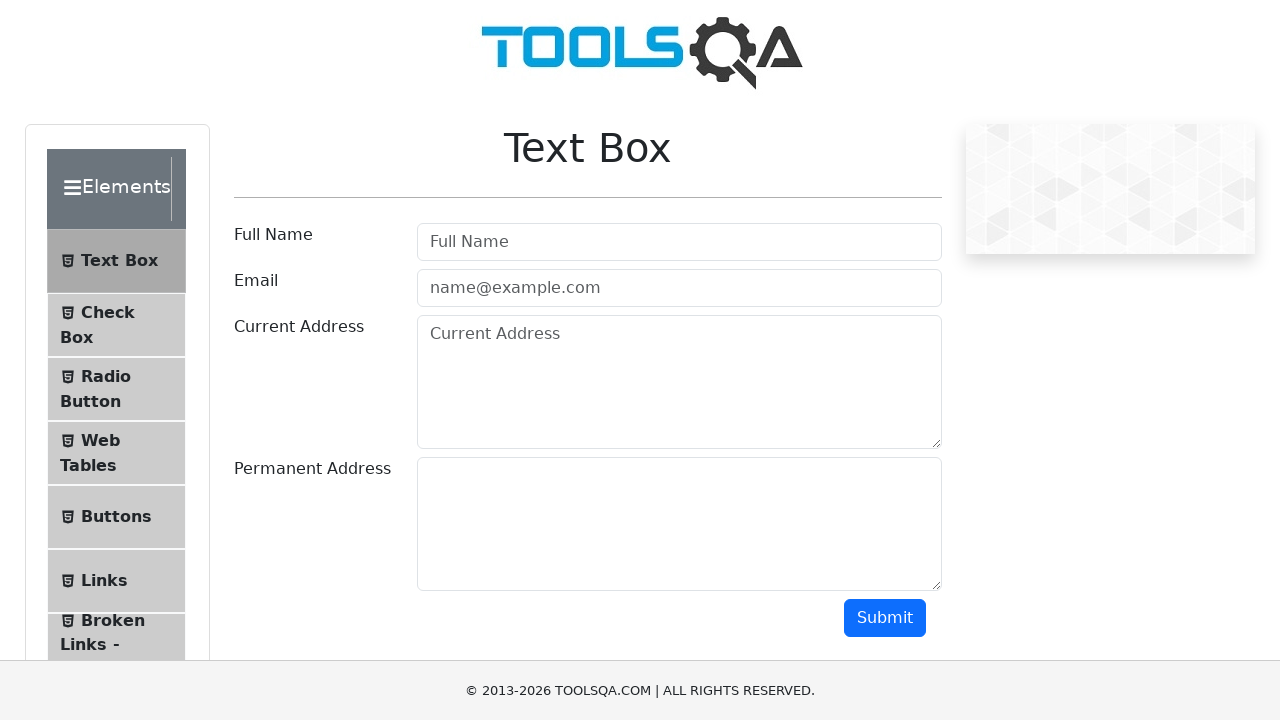

Filled userName field with 'Oleg' on input#userName
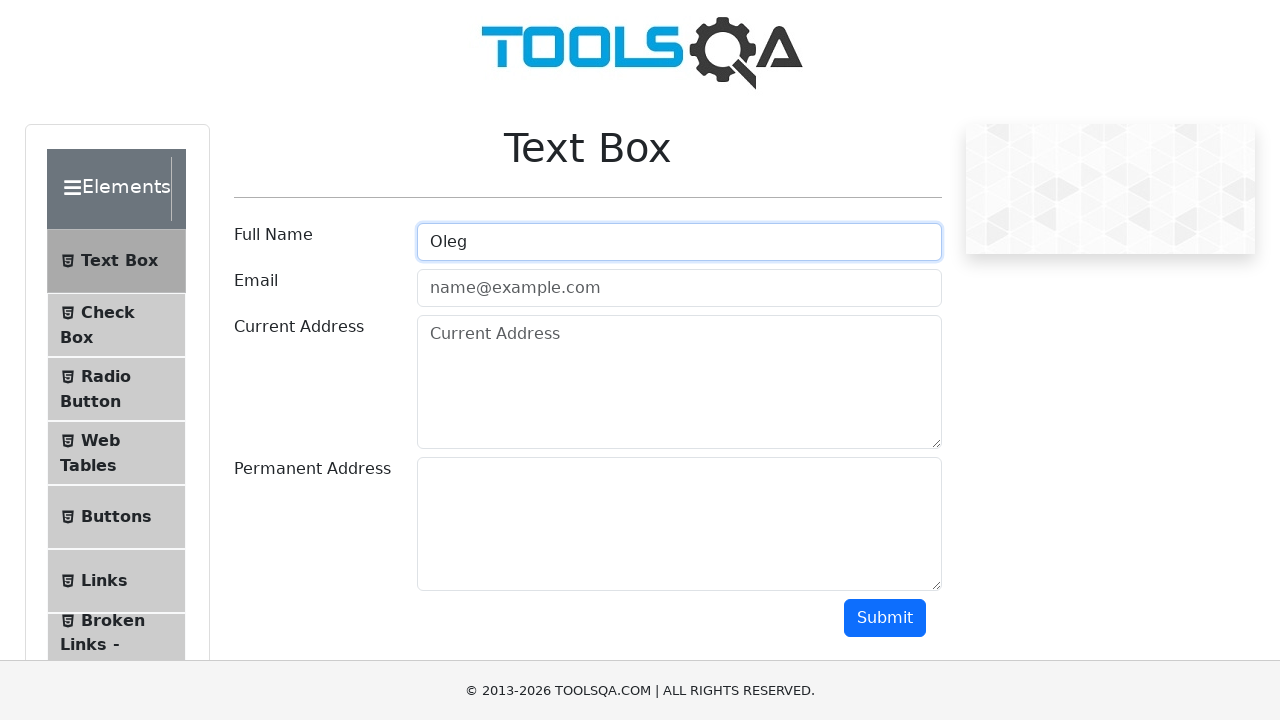

Clicked submit button to submit form at (885, 618) on button#submit
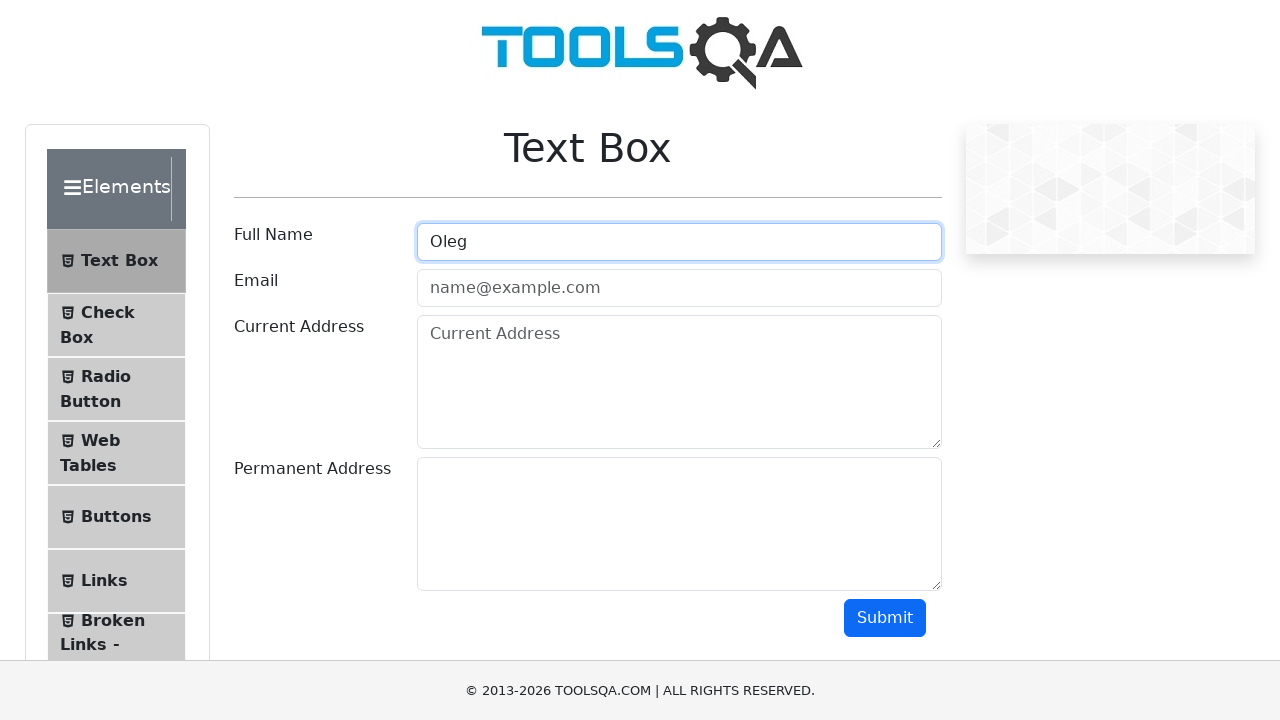

Output text verified - name field is displayed
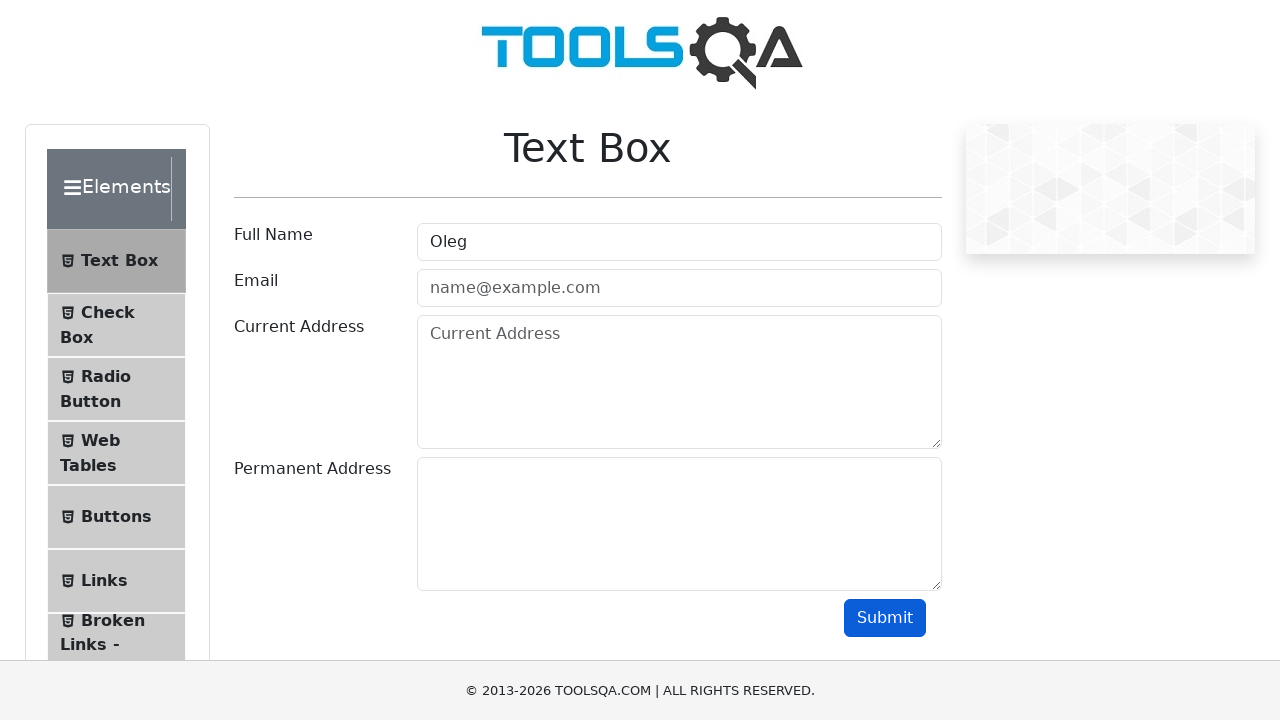

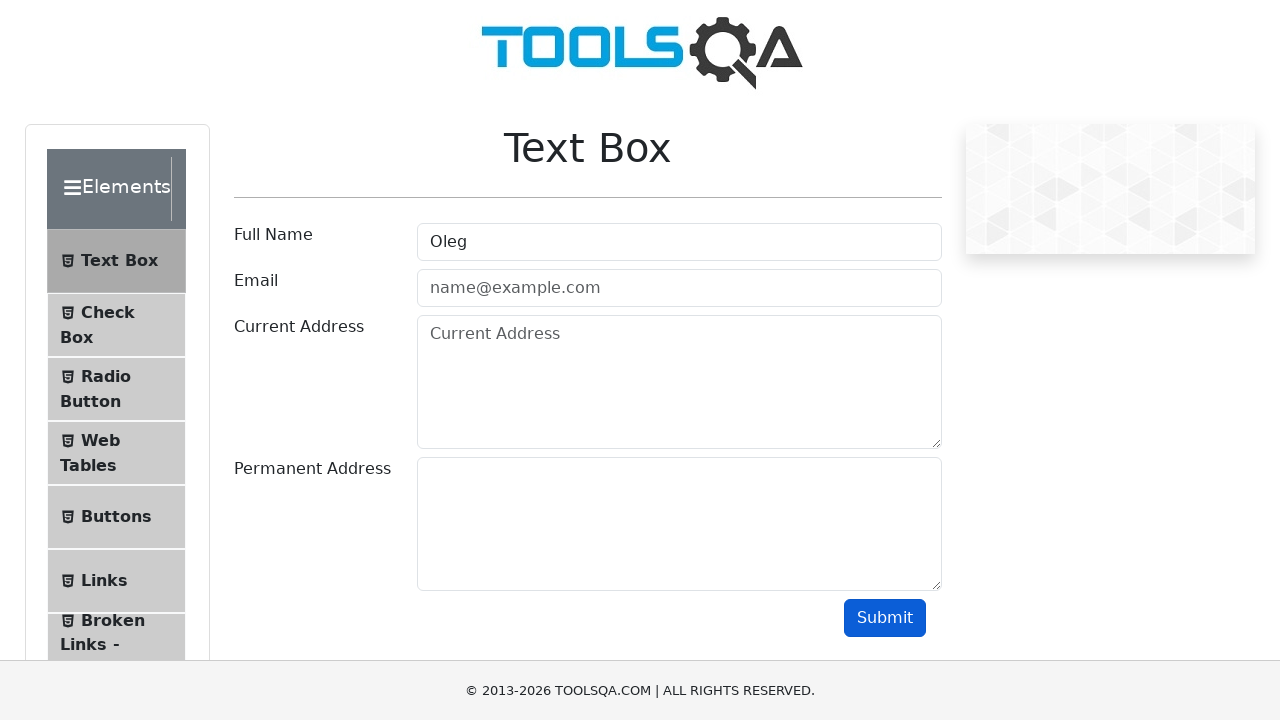